Fills out a practice registration form with personal details including name, email, gender, phone number, date of birth, subjects, hobbies, address, and state/city selection, then verifies the submitted data appears in the results table.

Starting URL: https://demoqa.com/automation-practice-form

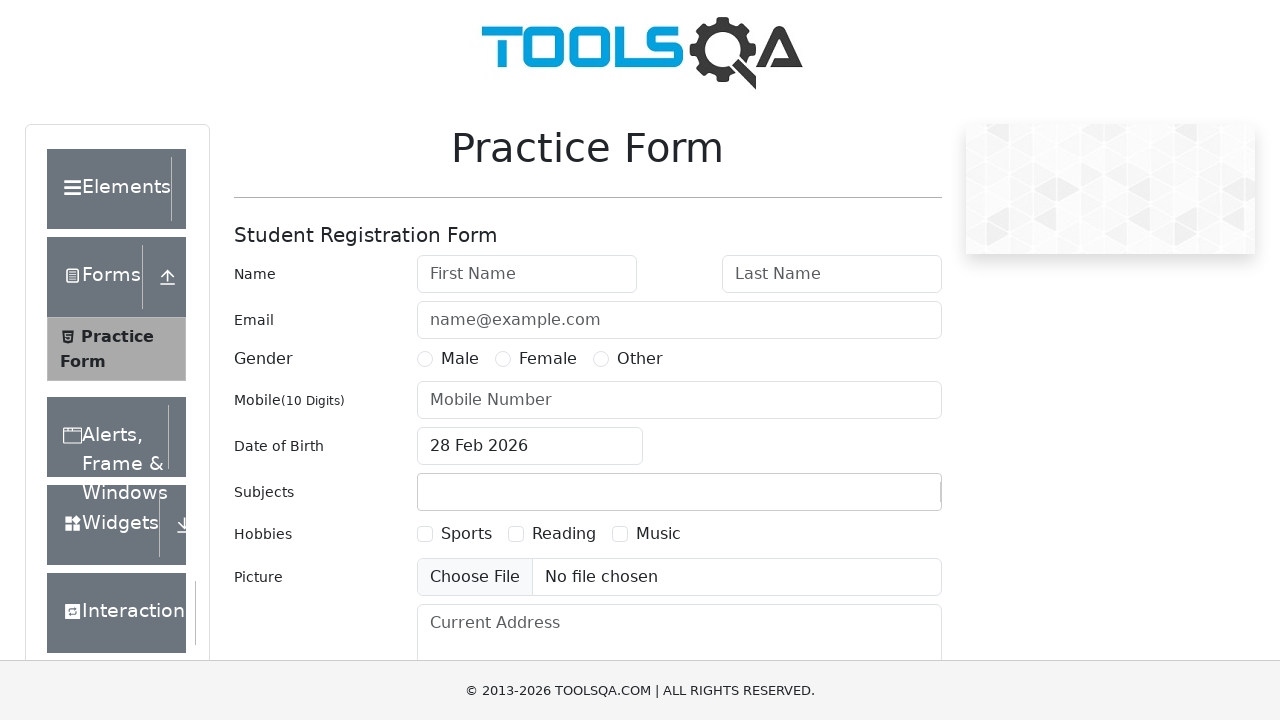

Removed fixed banner ad
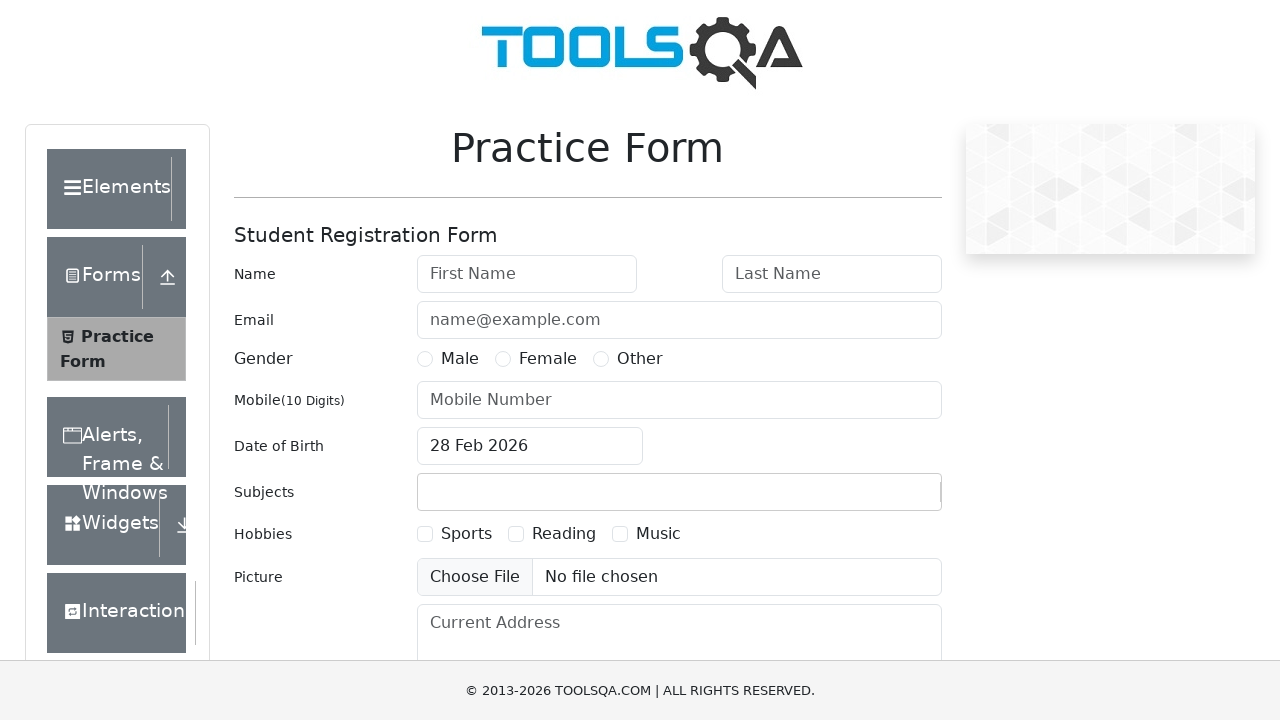

Removed footer element
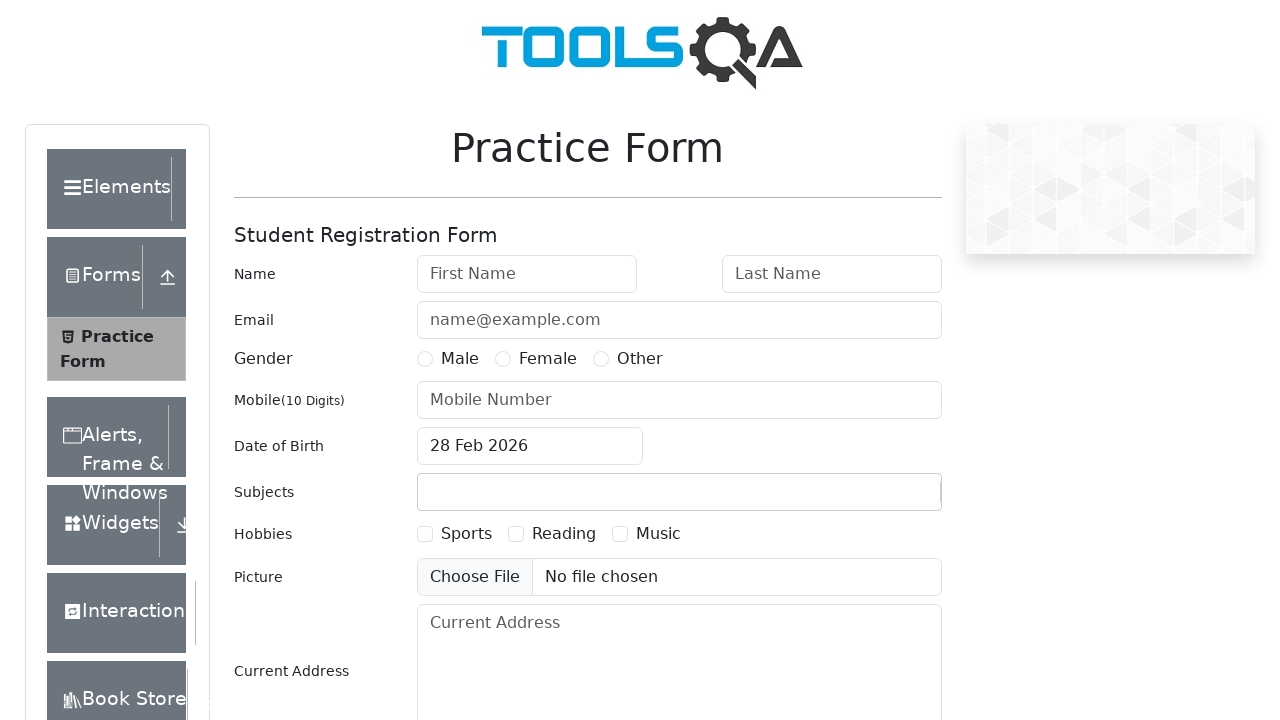

Filled first name field with 'Mary' on #firstName
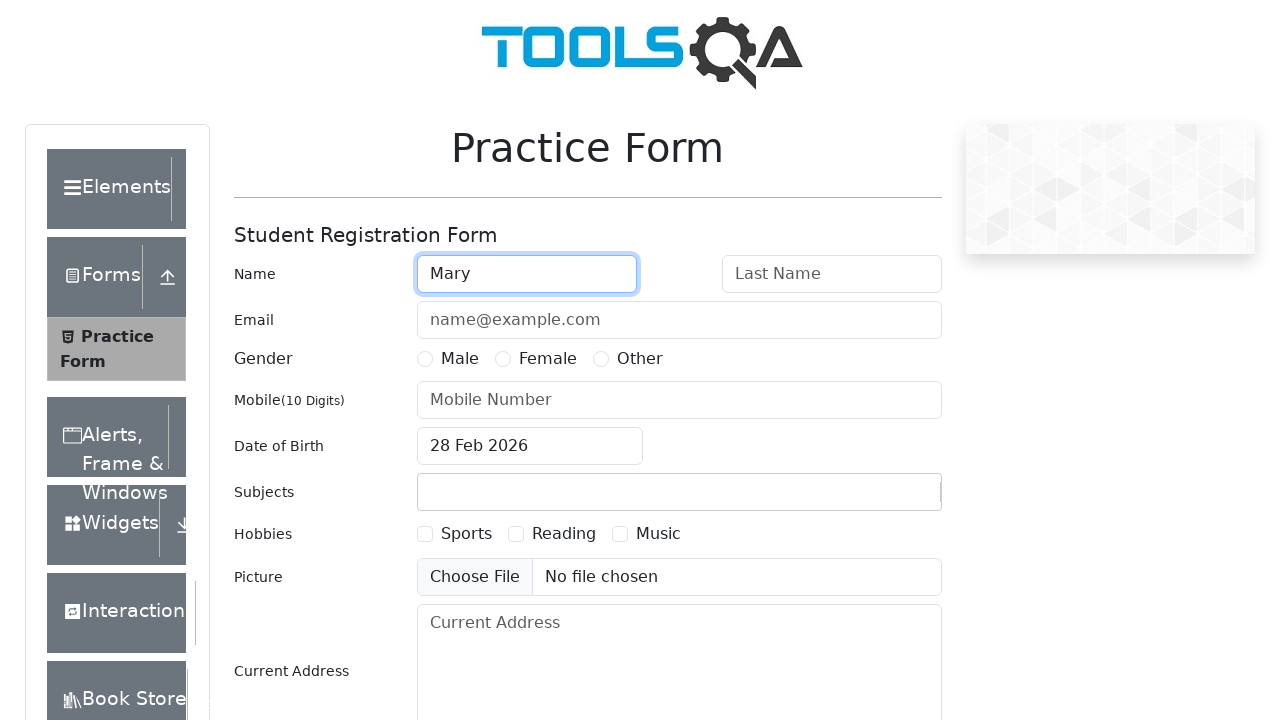

Filled last name field with 'Poppins' on #lastName
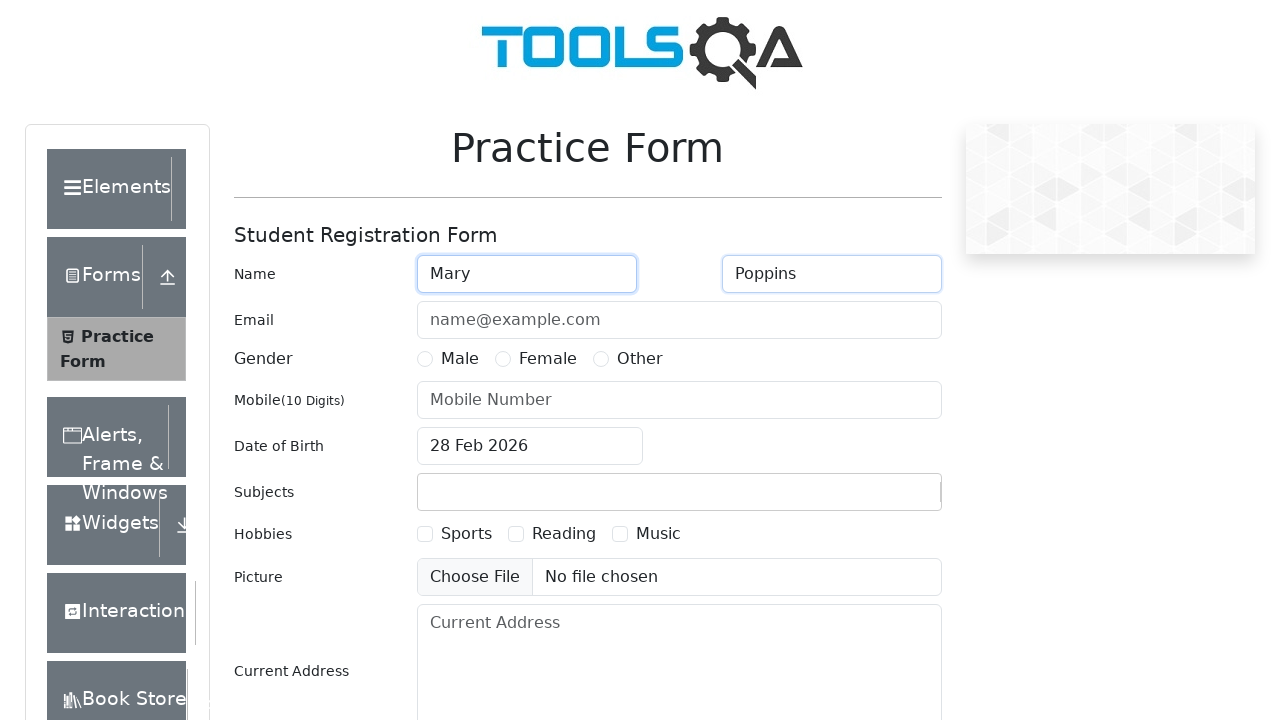

Filled email field with 'mary.poppins@pochta.ru' on #userEmail
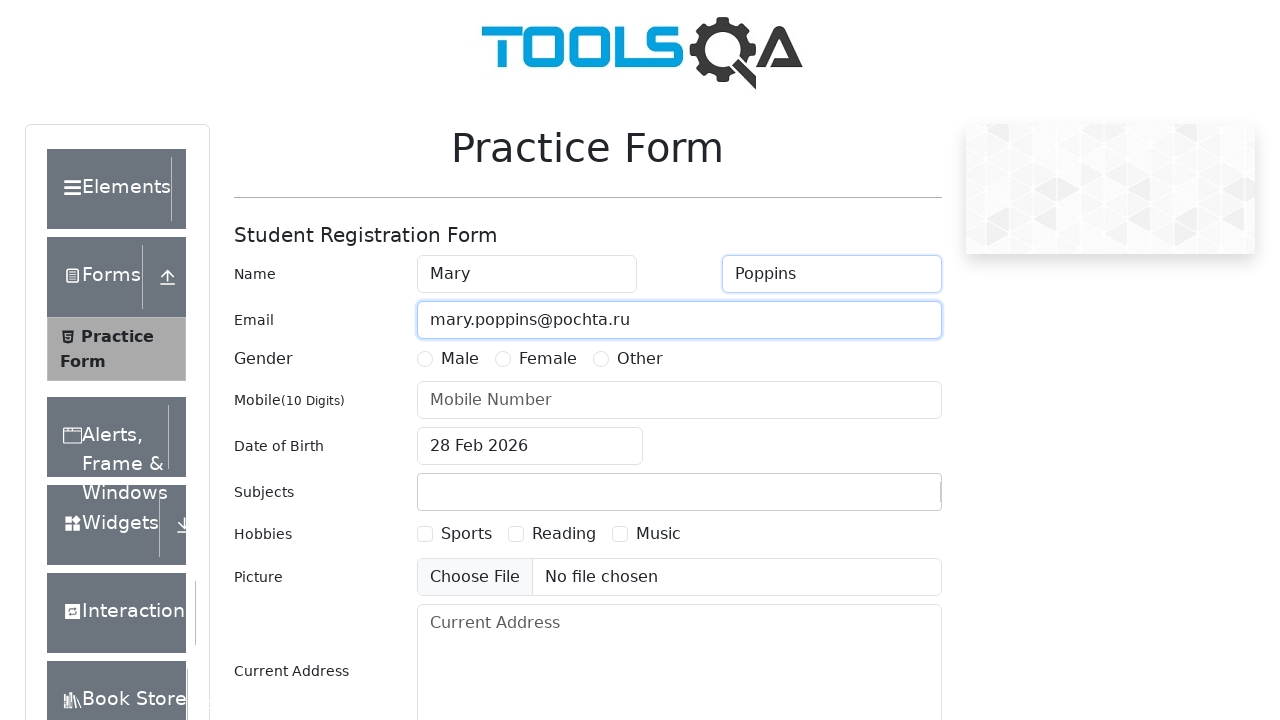

Selected Female gender option at (548, 359) on #genterWrapper >> text=Female
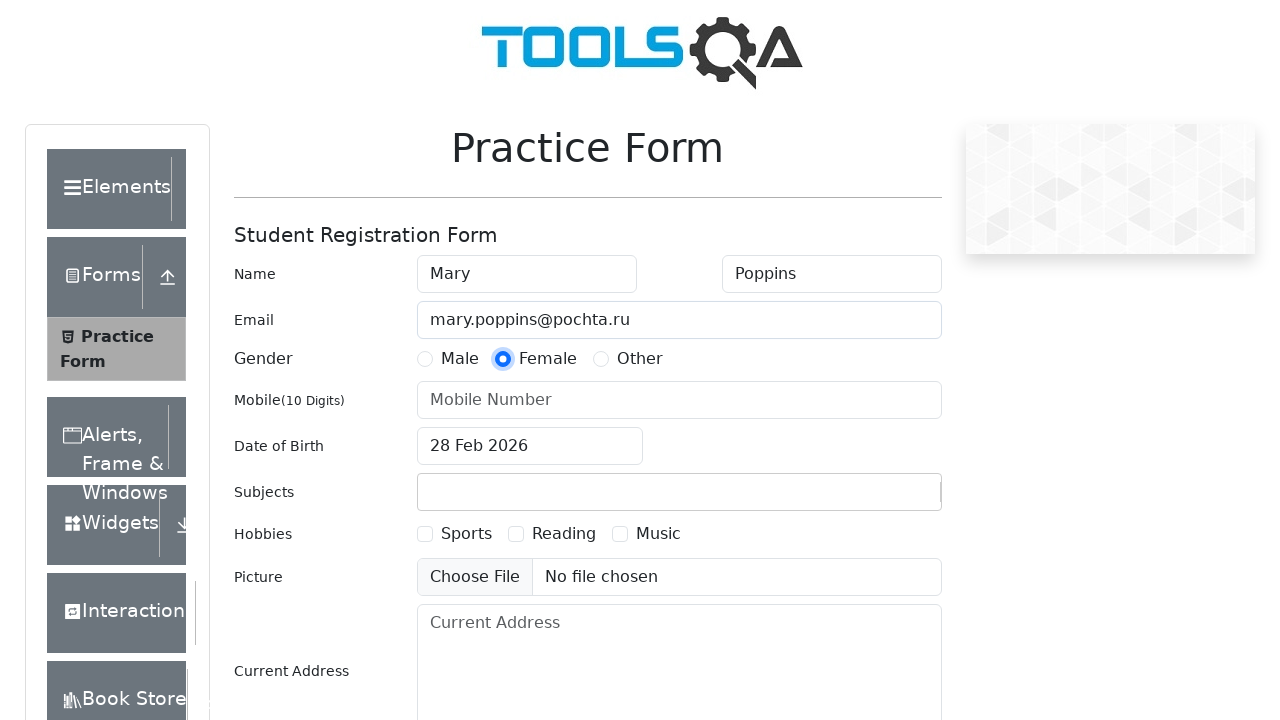

Filled phone number field with '1234567890' on #userNumber
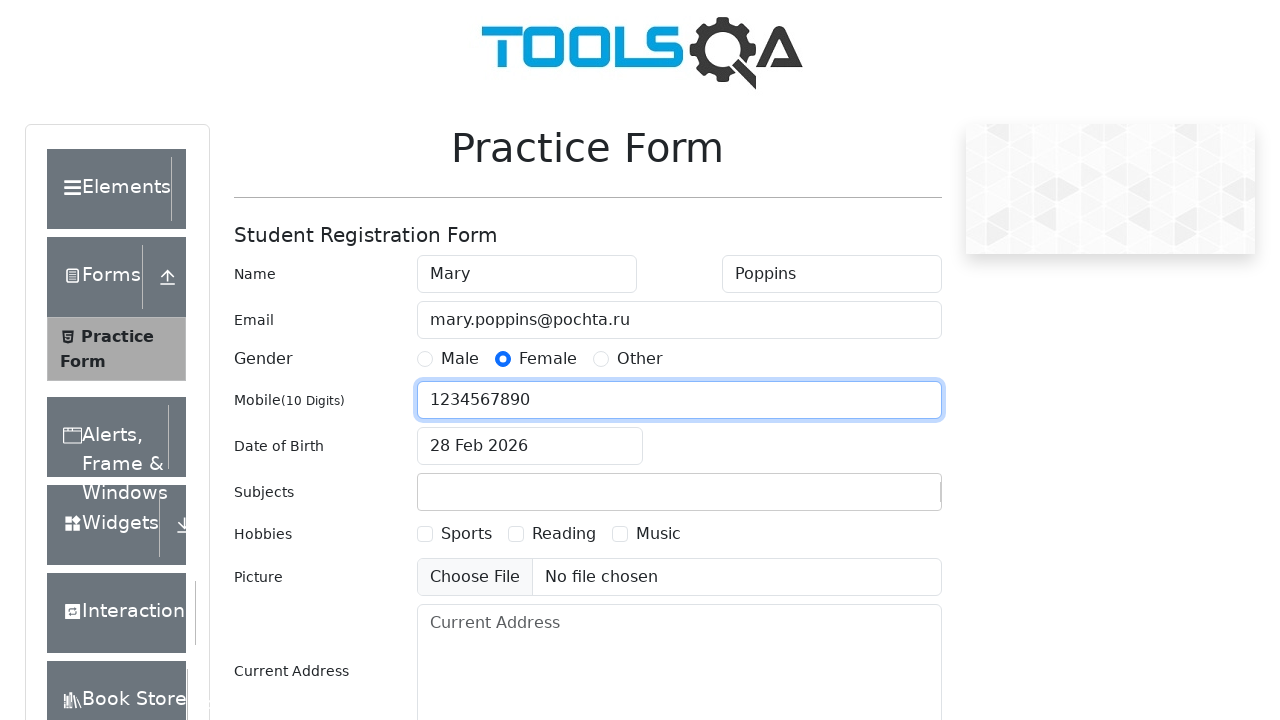

Clicked date of birth input to open calendar at (530, 446) on #dateOfBirthInput
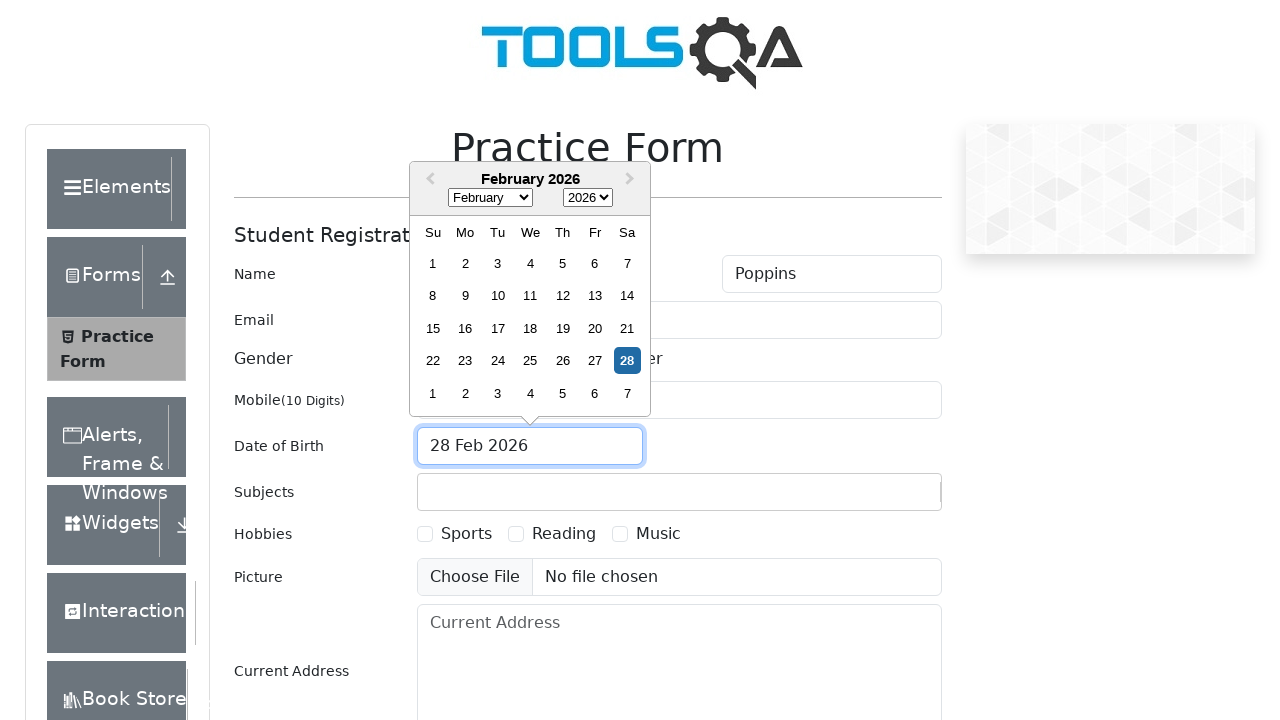

Selected year 1999 from date picker on .react-datepicker__year-select
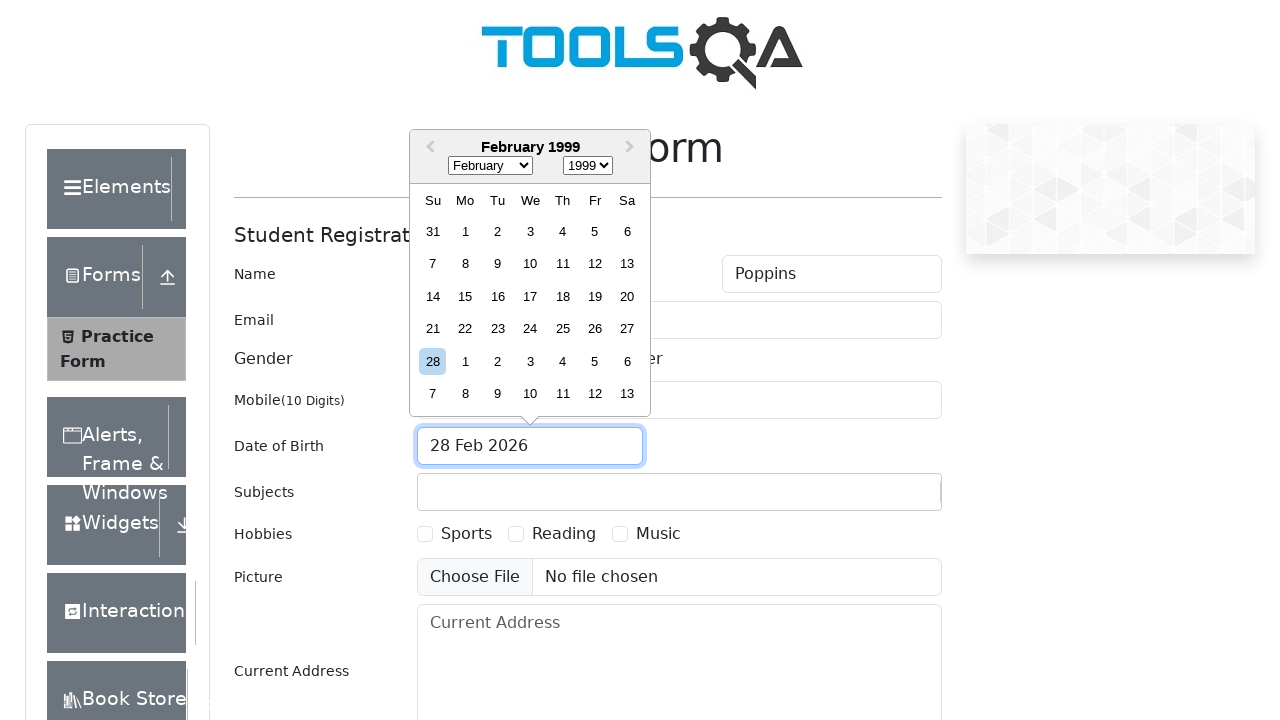

Selected March from month picker on .react-datepicker__month-select
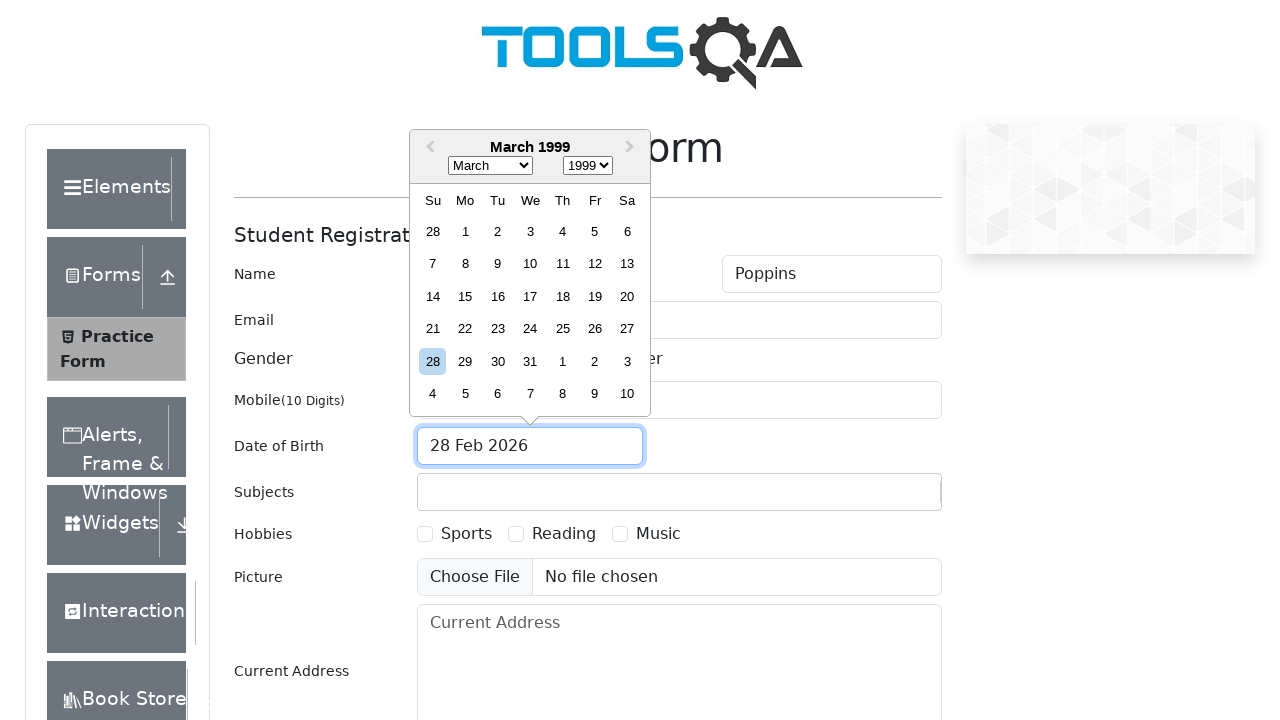

Clicked day 19 in calendar to set date of birth to March 19, 1999 at (595, 296) on .react-datepicker__day--019:not(.react-datepicker__day--outside-month)
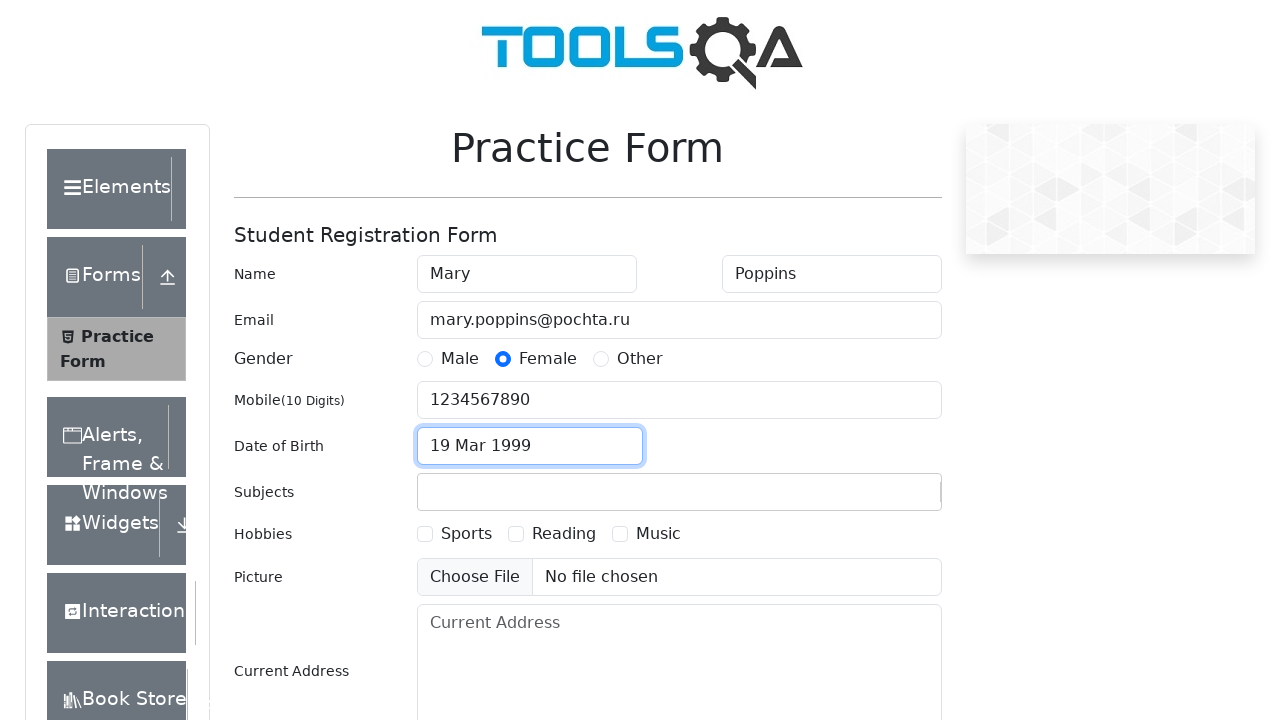

Filled subjects input with 'Maths' on #subjectsInput
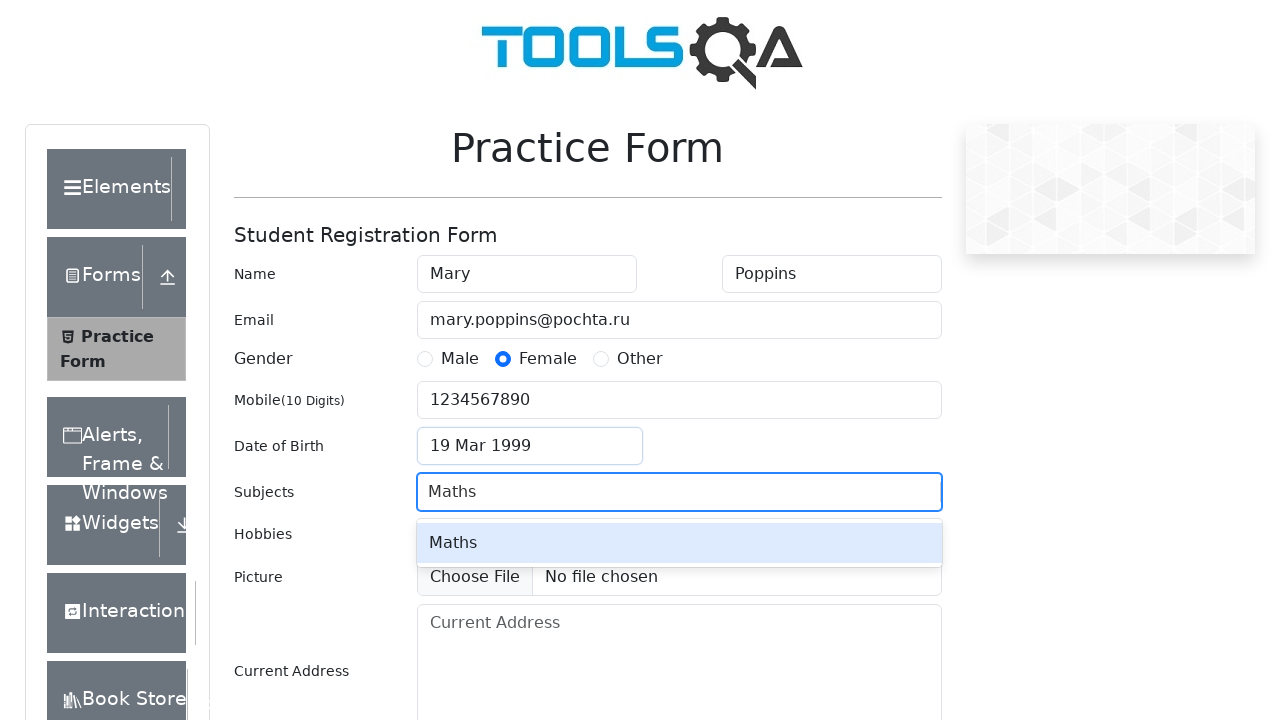

Pressed Enter to confirm Maths subject on #subjectsInput
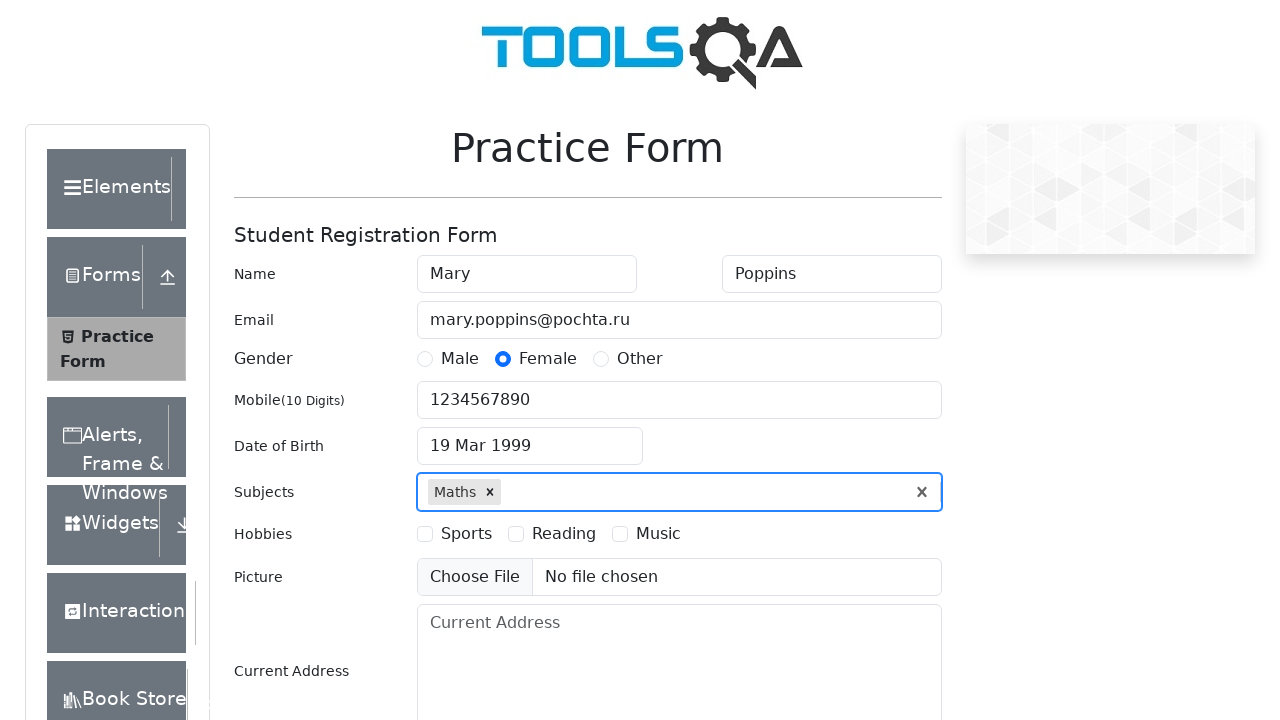

Selected Sports hobby at (466, 534) on #hobbiesWrapper >> text=Sports
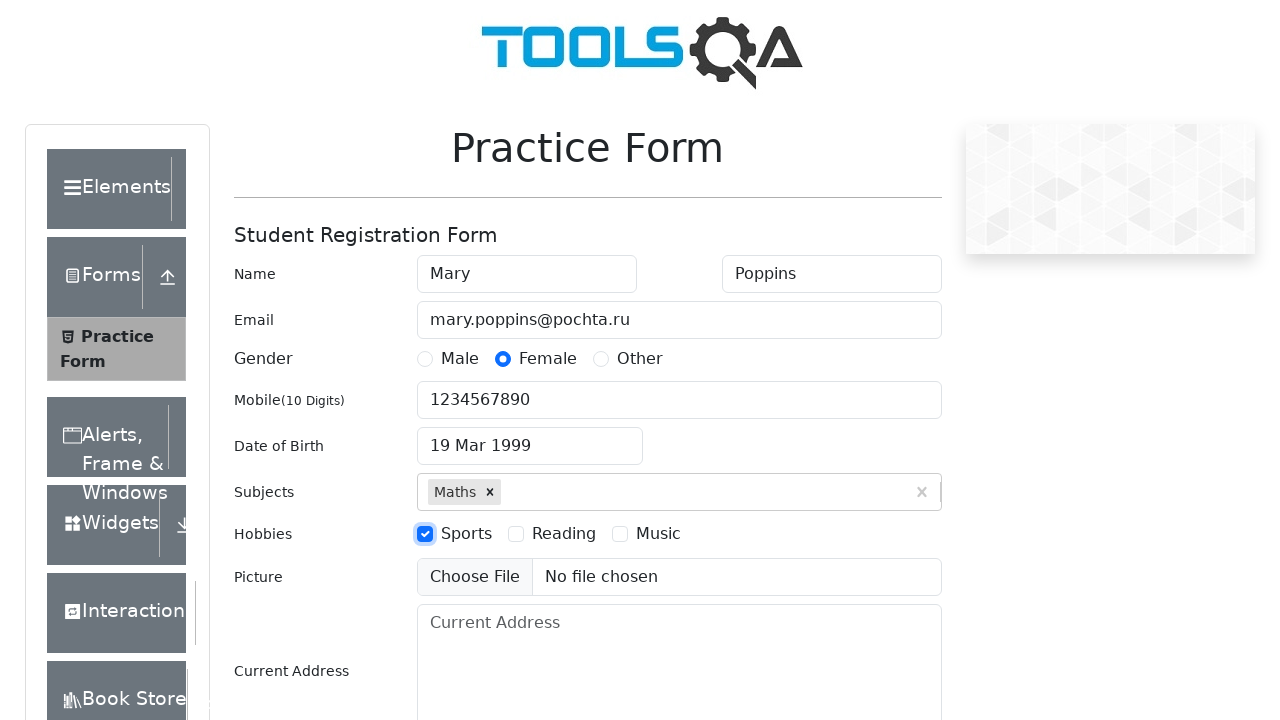

Selected Reading hobby at (564, 534) on #hobbiesWrapper >> text=Reading
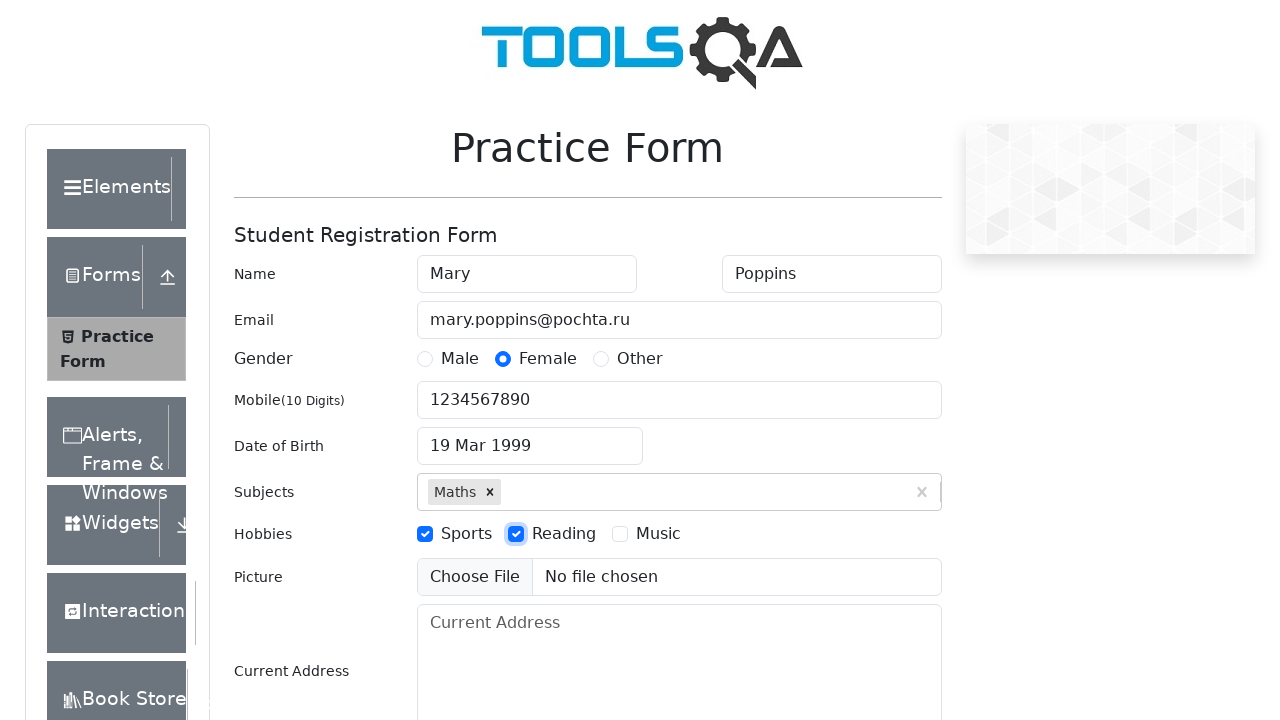

Filled current address with 'Vladivostok 2000' on #currentAddress
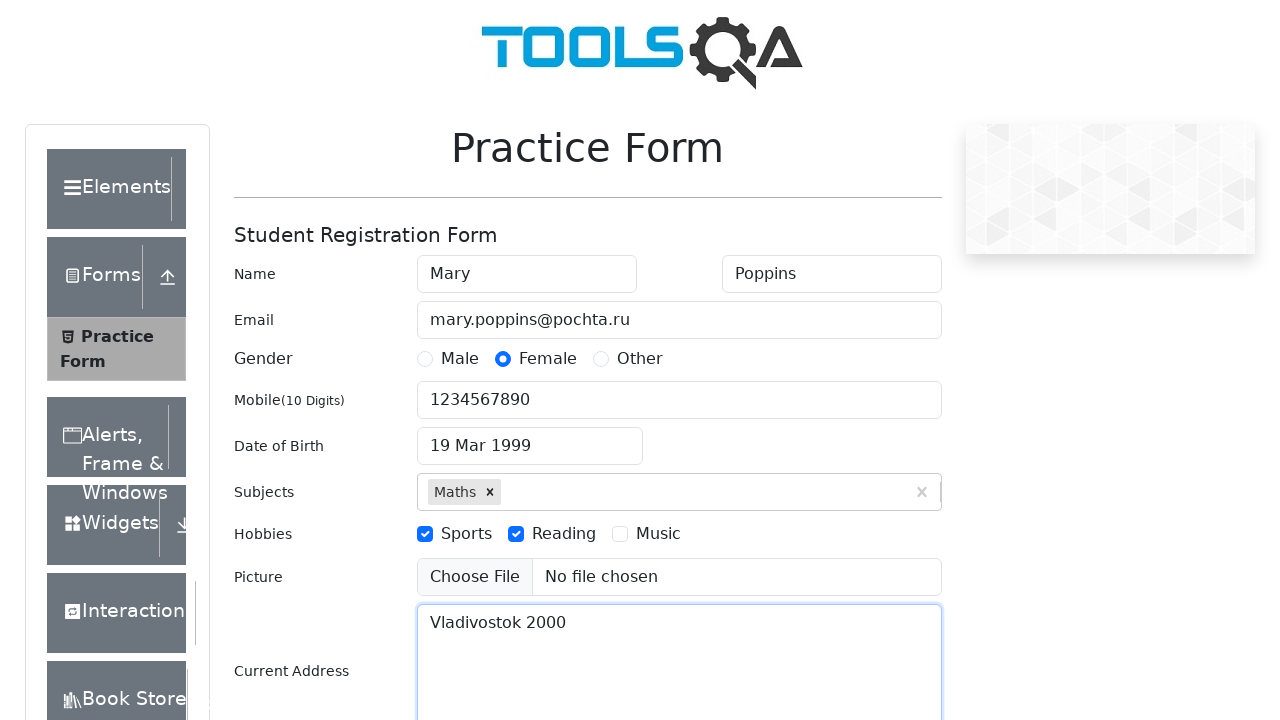

Clicked state selection dropdown at (527, 437) on #state
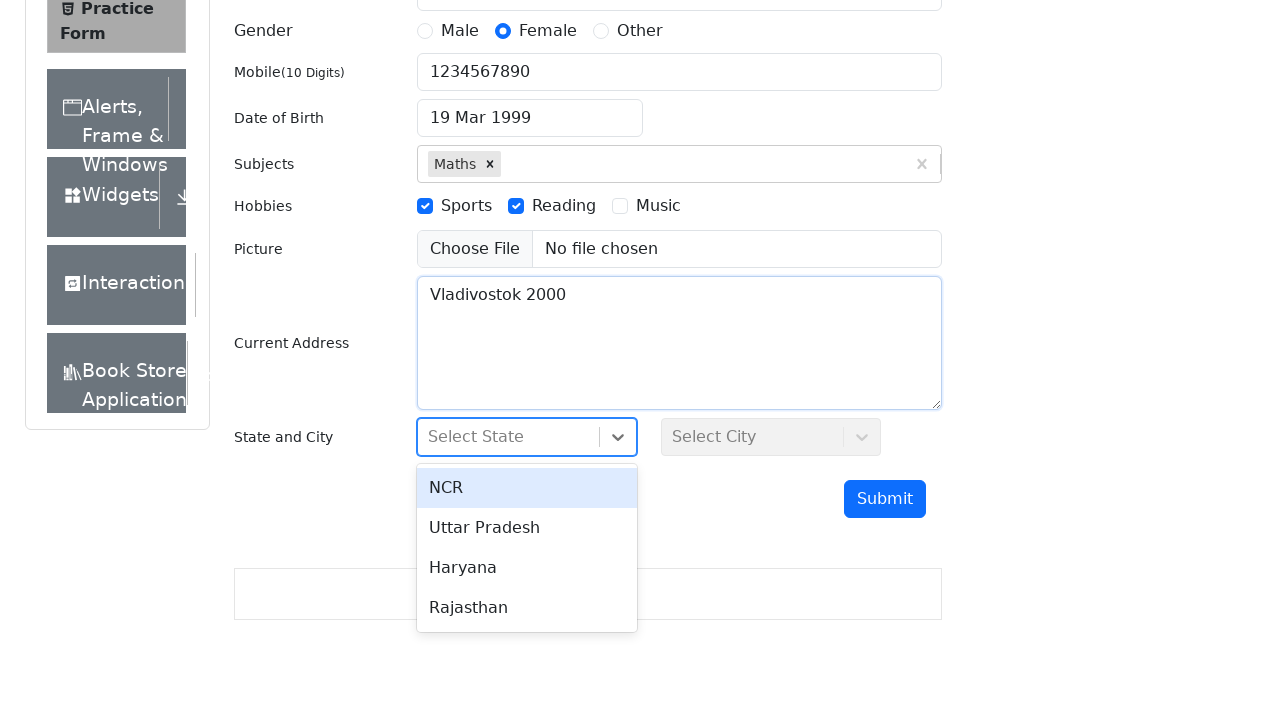

Typed 'Rajasthan' in state search field on #react-select-3-input
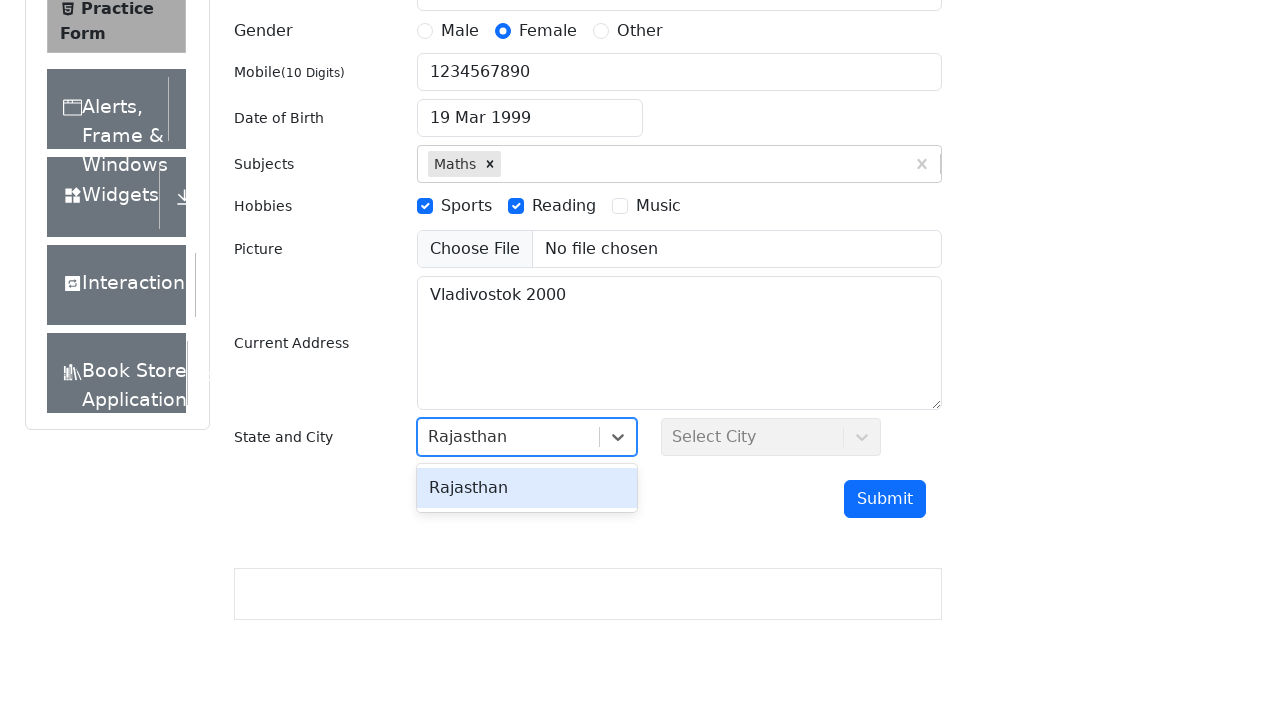

Pressed Enter to select Rajasthan state on #react-select-3-input
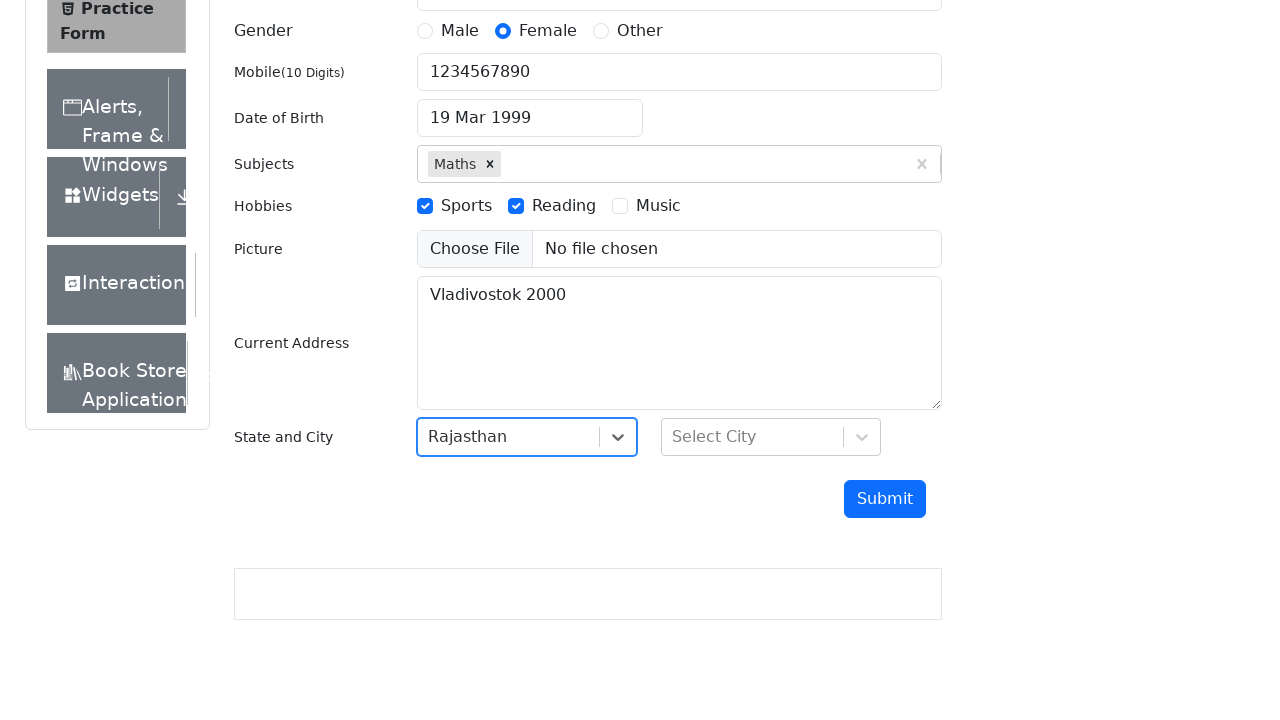

Clicked city selection dropdown at (771, 437) on #city
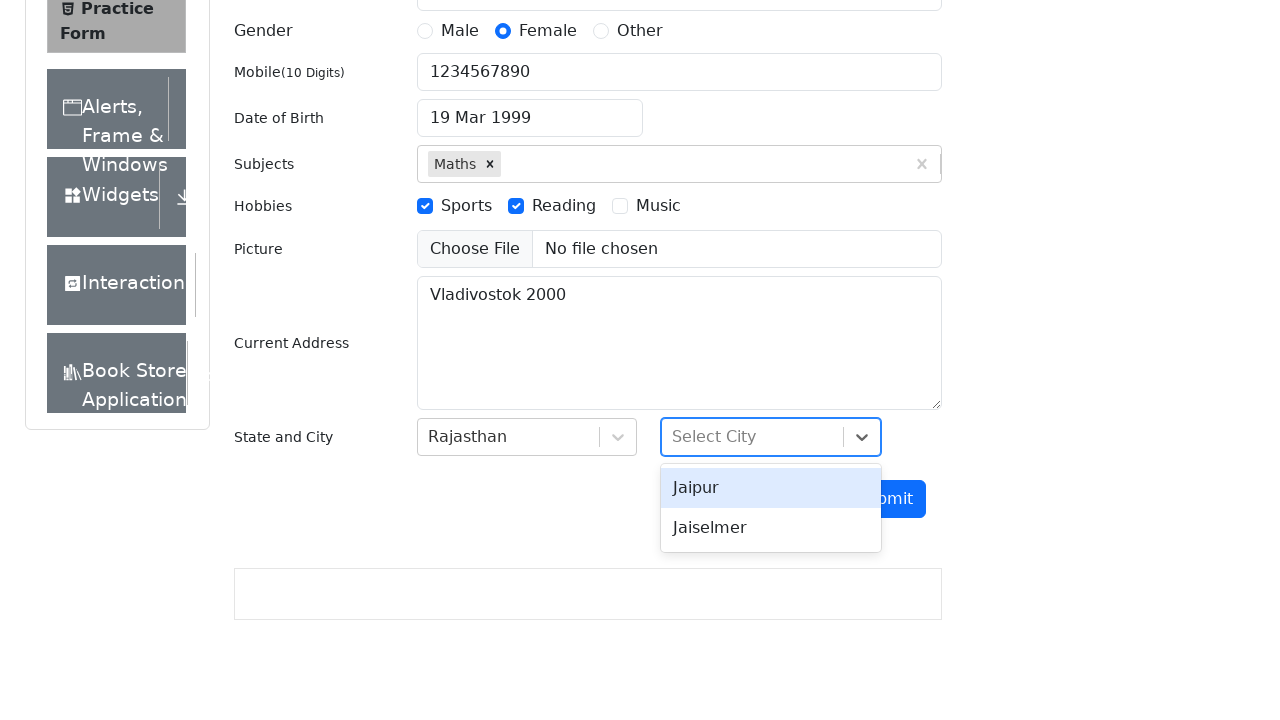

Typed 'Jaipur' in city search field on #react-select-4-input
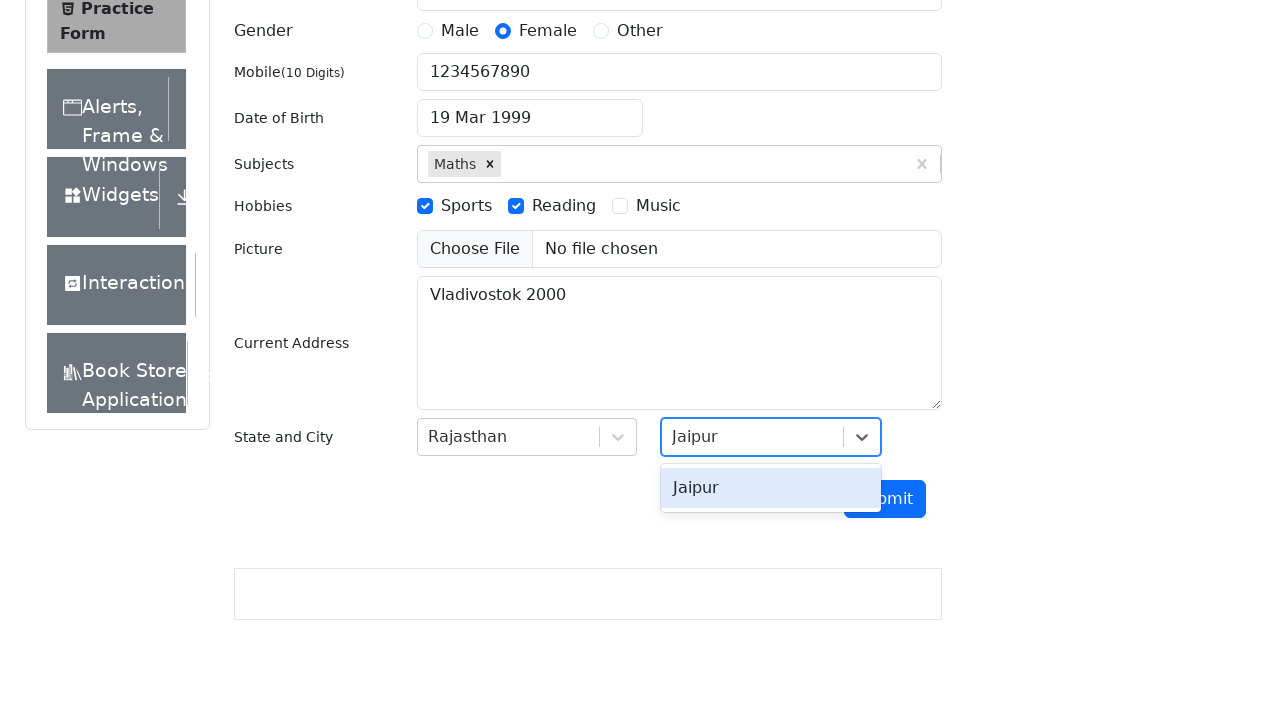

Pressed Enter to select Jaipur city on #react-select-4-input
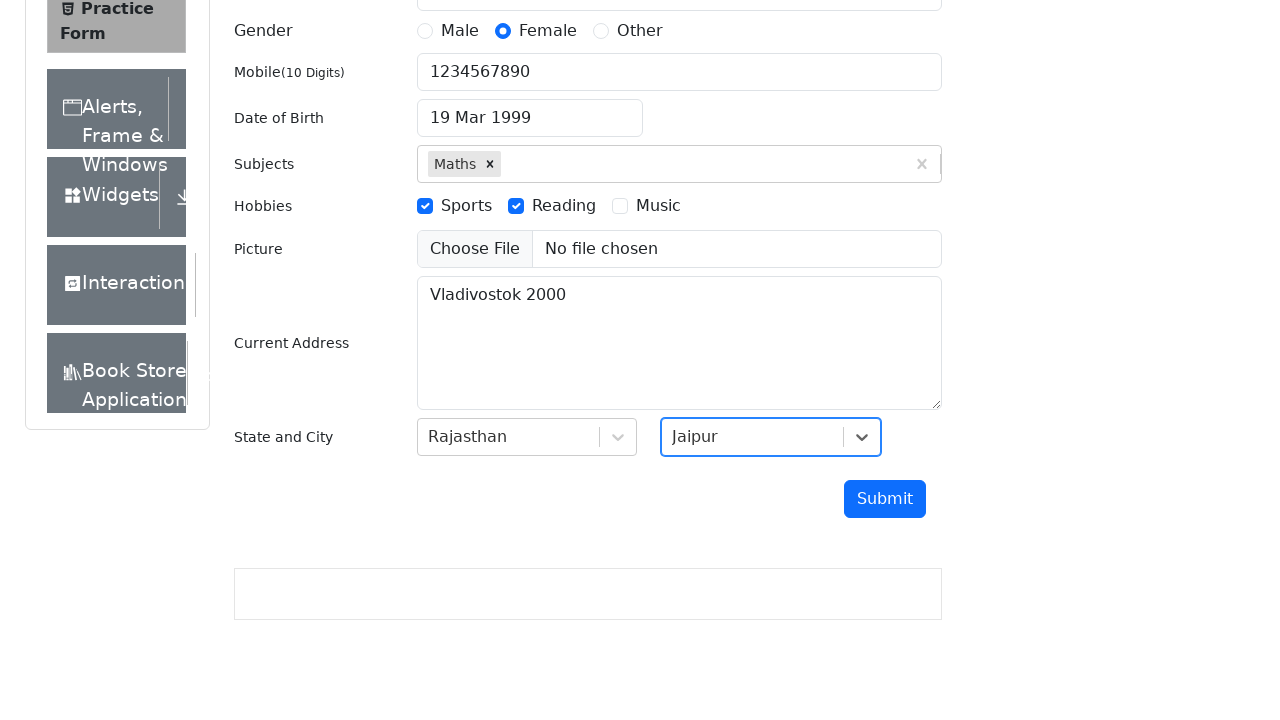

Clicked submit button to submit registration form at (885, 499) on #submit
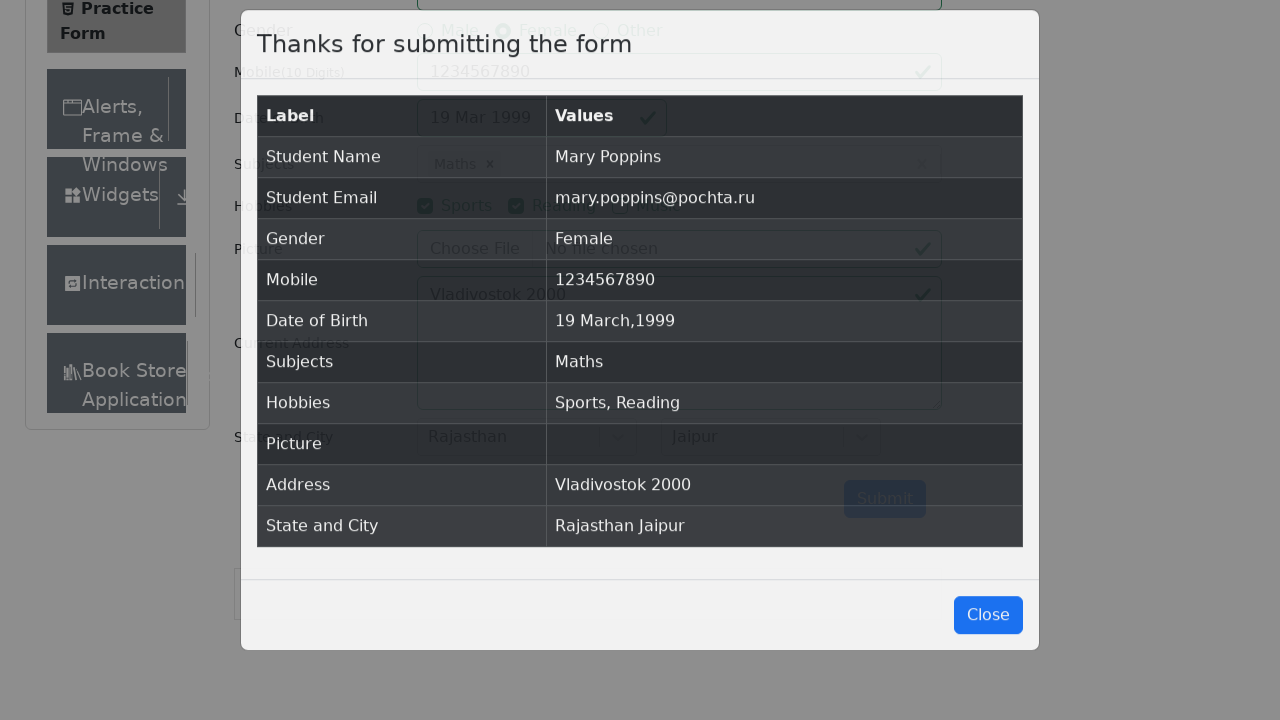

Results table loaded successfully
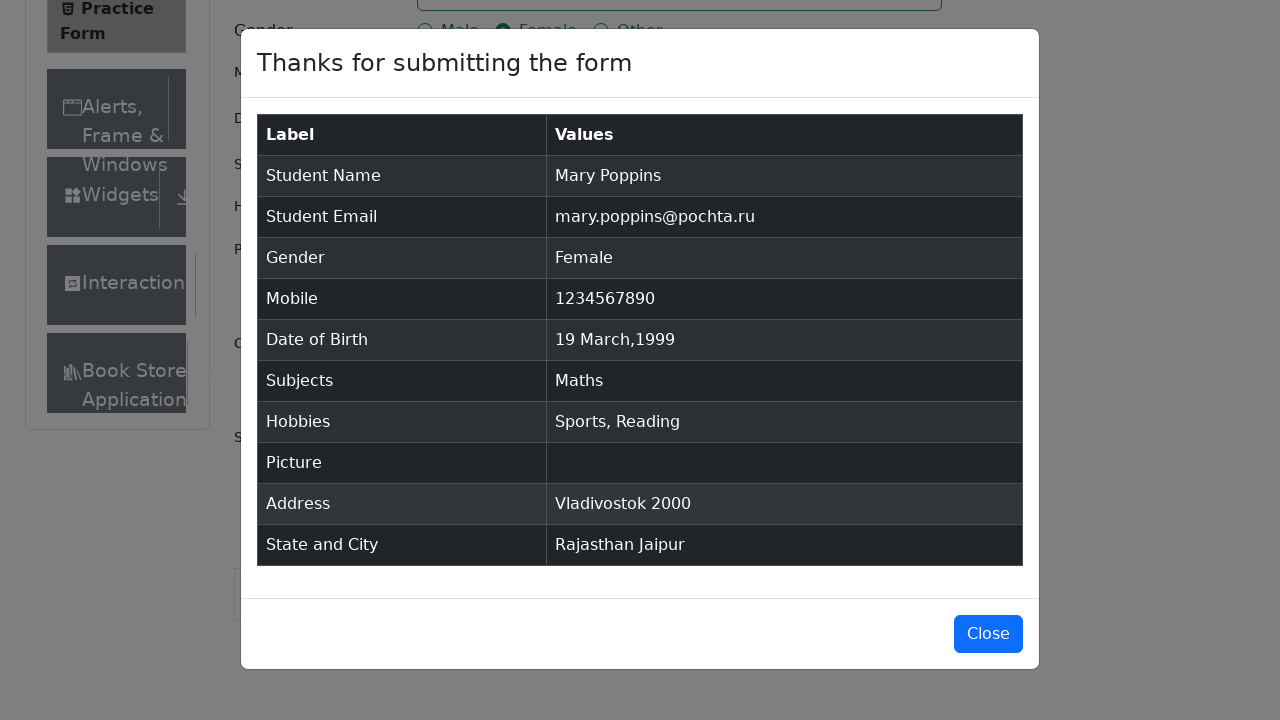

Verified 'Mary Poppins' appears in results table
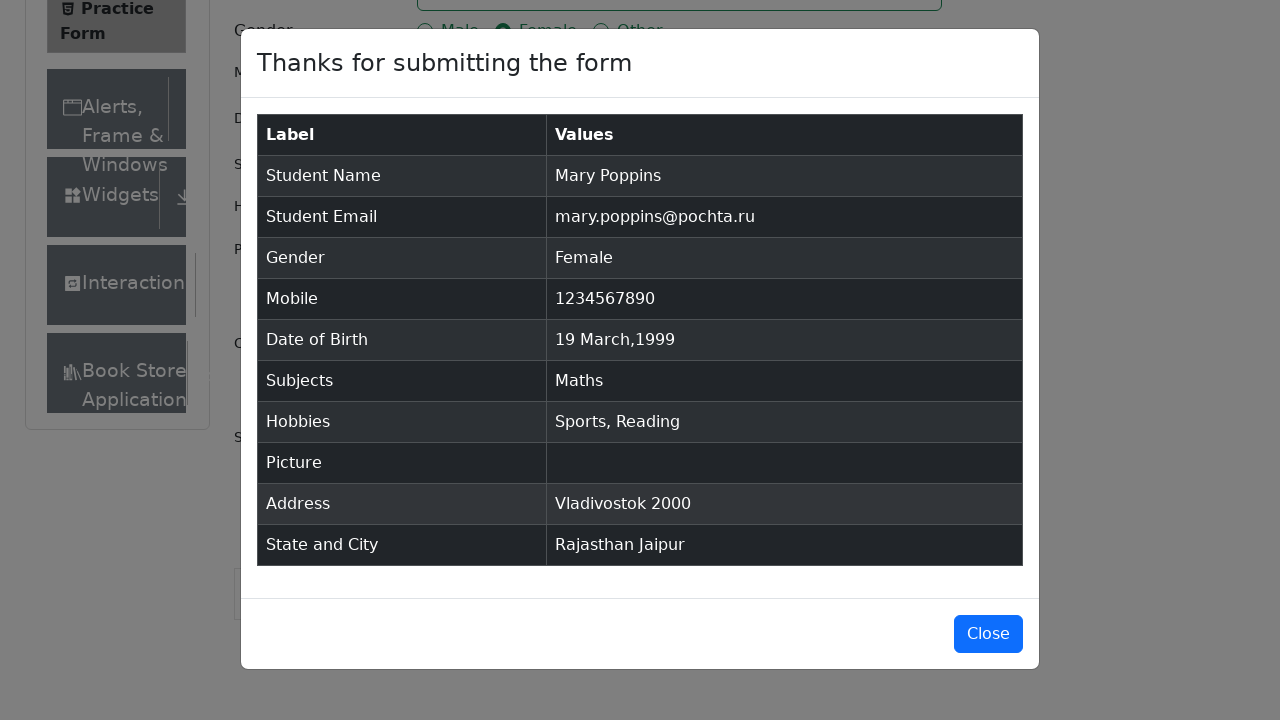

Verified email 'mary.poppins@pochta.ru' appears in results table
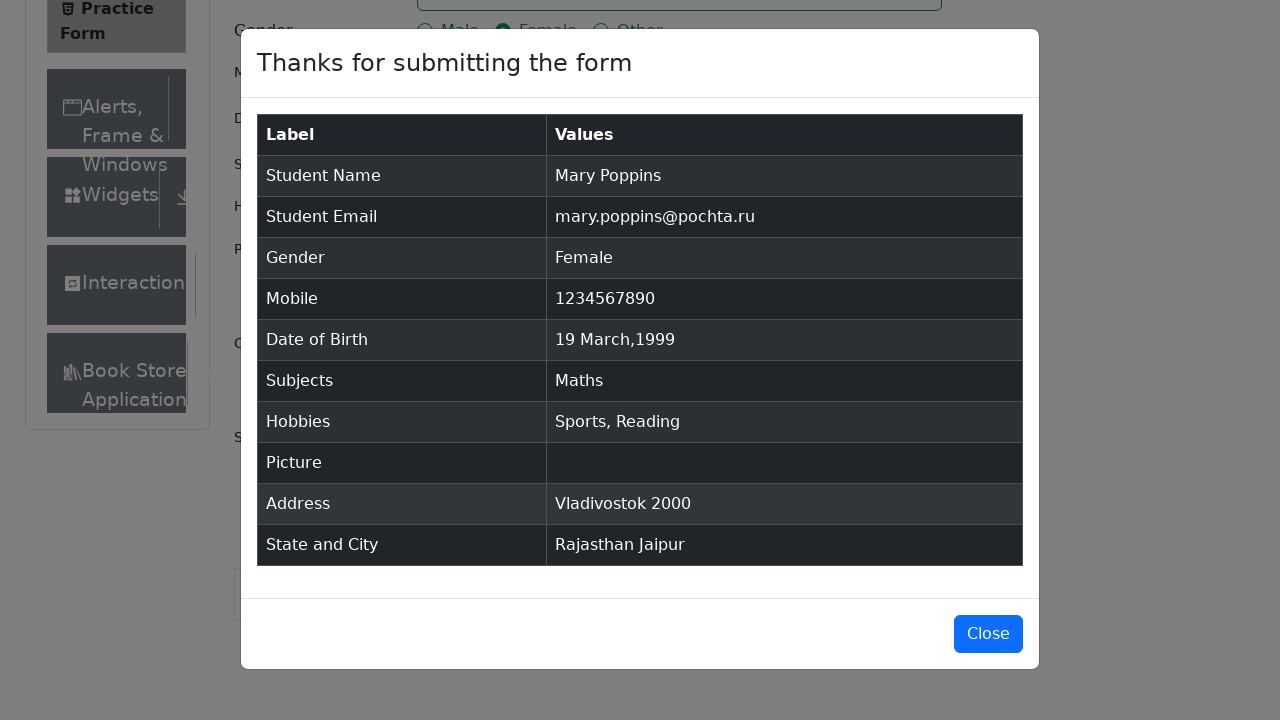

Verified 'Female' gender appears in results table
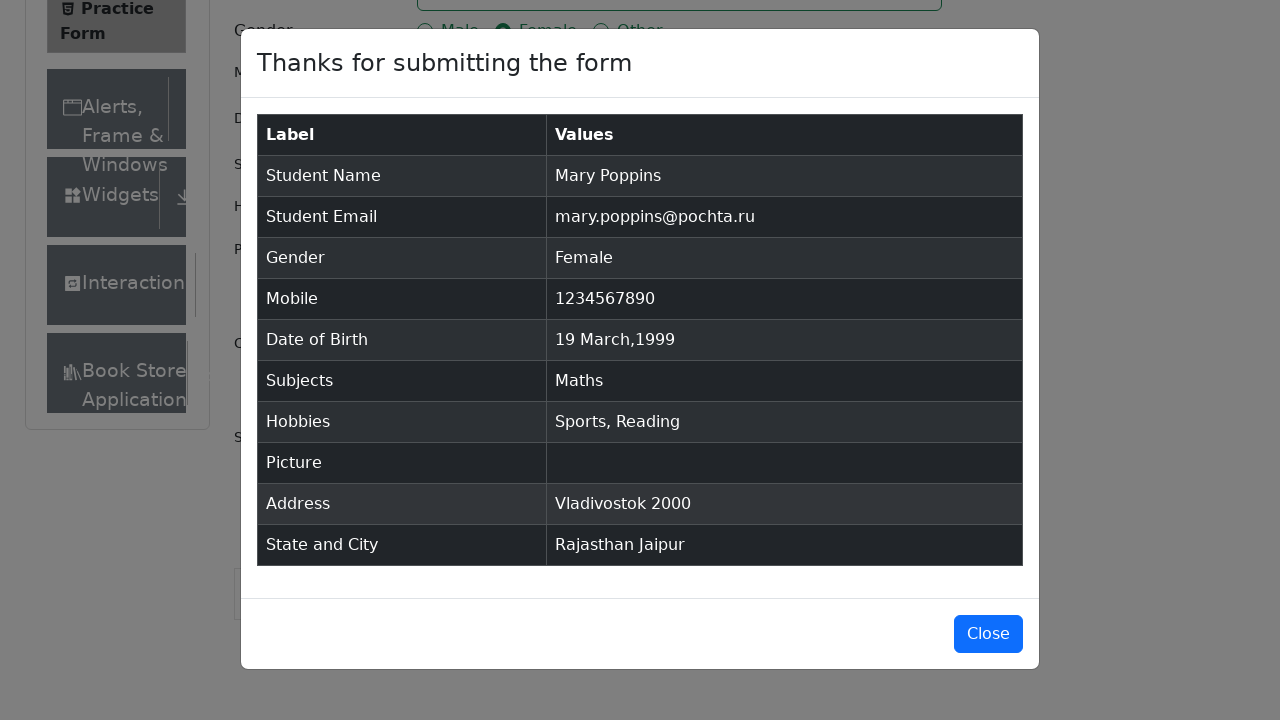

Verified phone number '1234567890' appears in results table
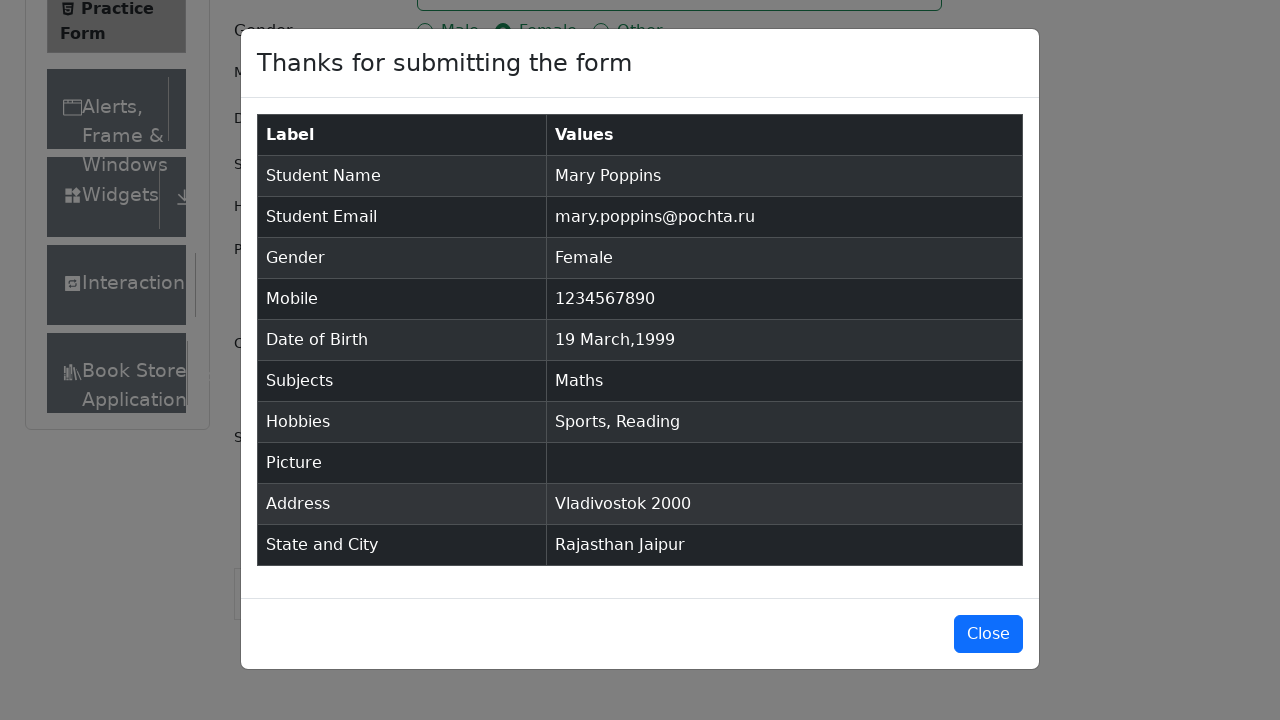

Verified date of birth '19 March,1999' appears in results table
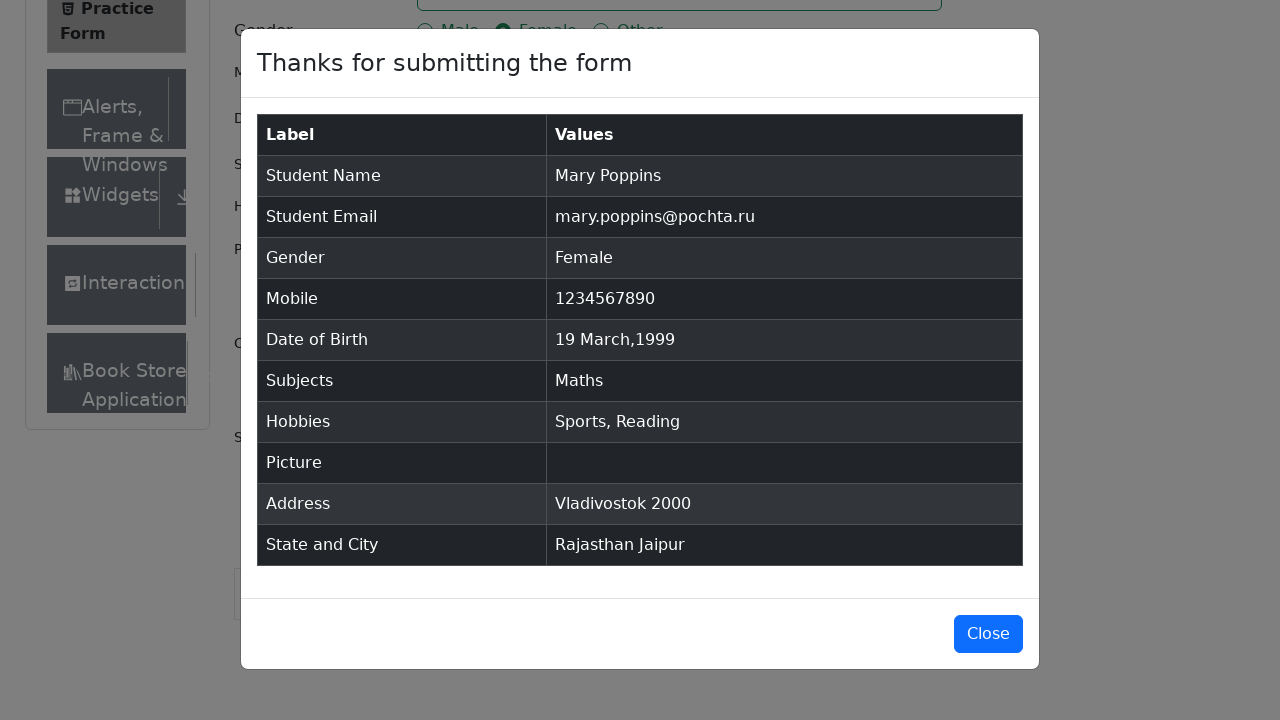

Verified hobbies 'Sports, Reading' appear in results table
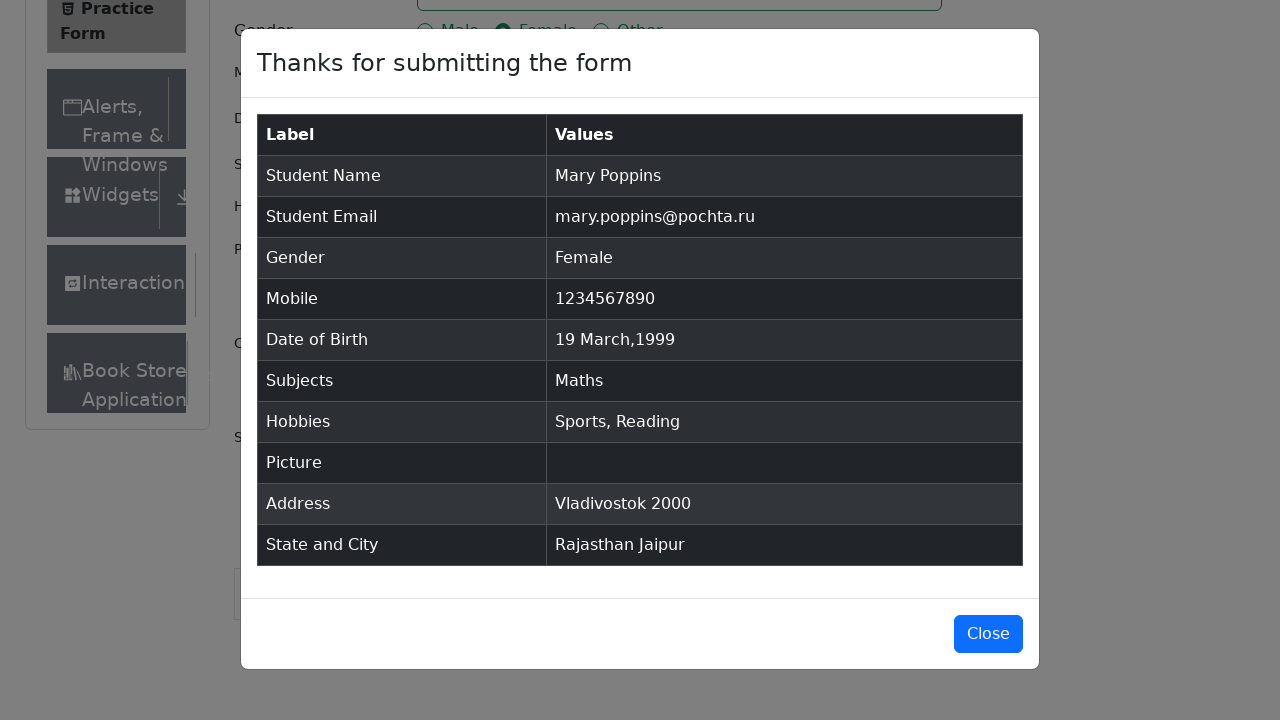

Verified address 'Vladivostok 2000' appears in results table
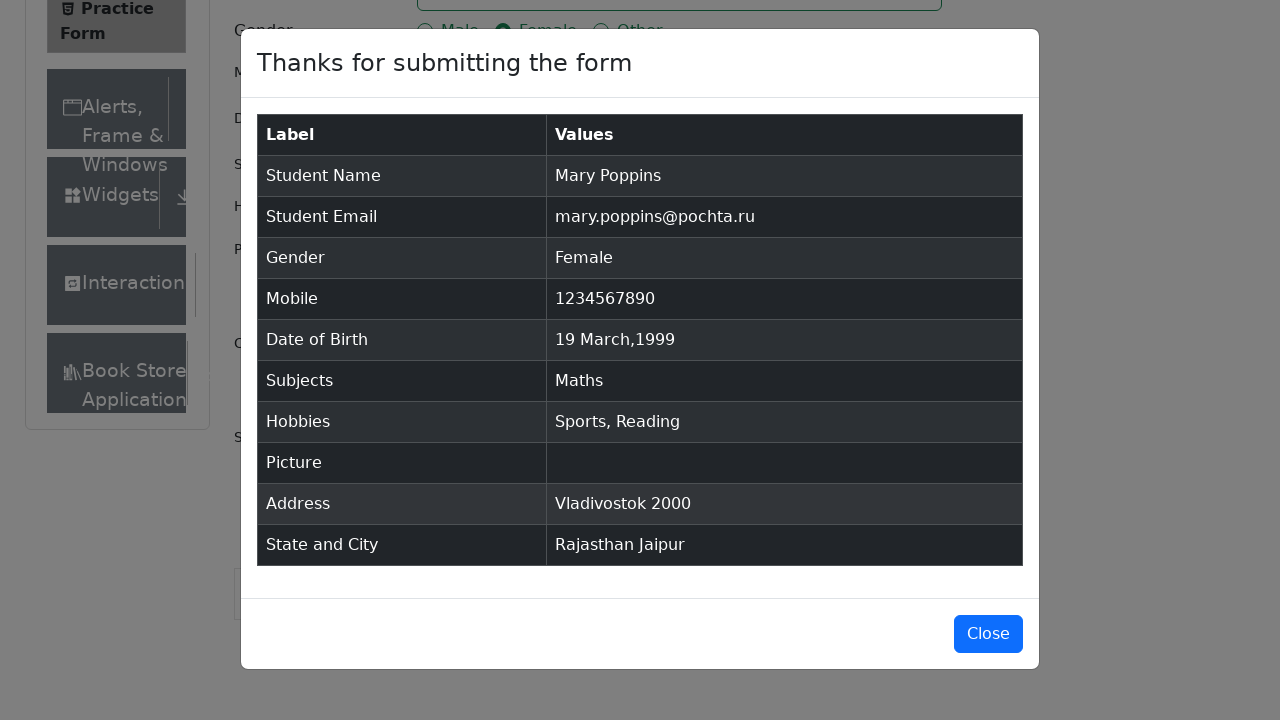

Verified state and city 'Rajasthan Jaipur' appear in results table
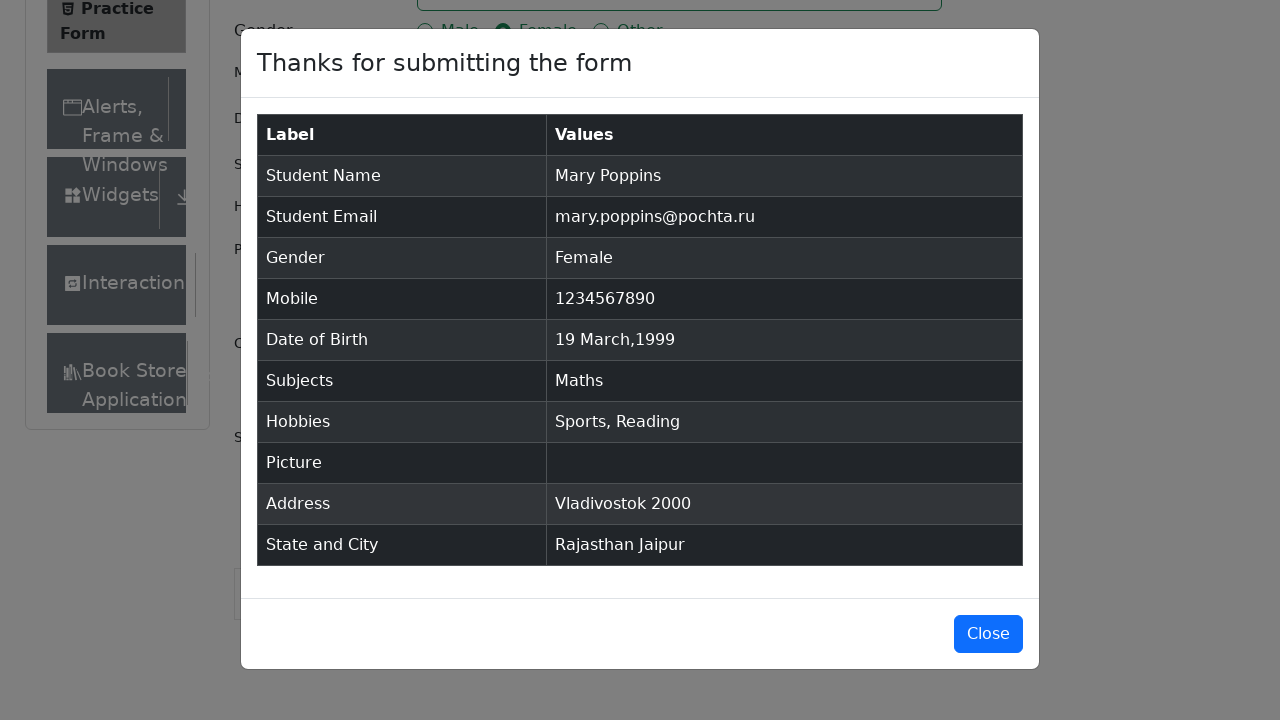

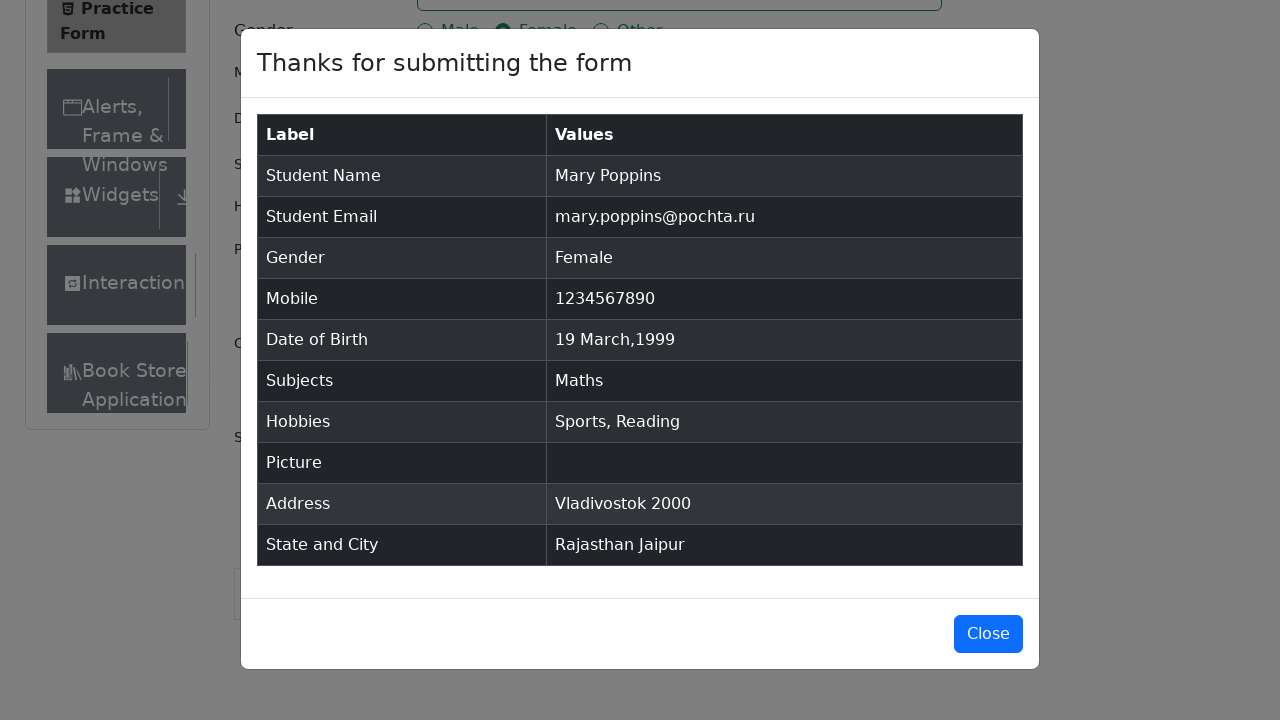